Tests a form that calculates the sum of two numbers displayed on the page and selects the result from a dropdown menu

Starting URL: http://suninjuly.github.io/selects1.html

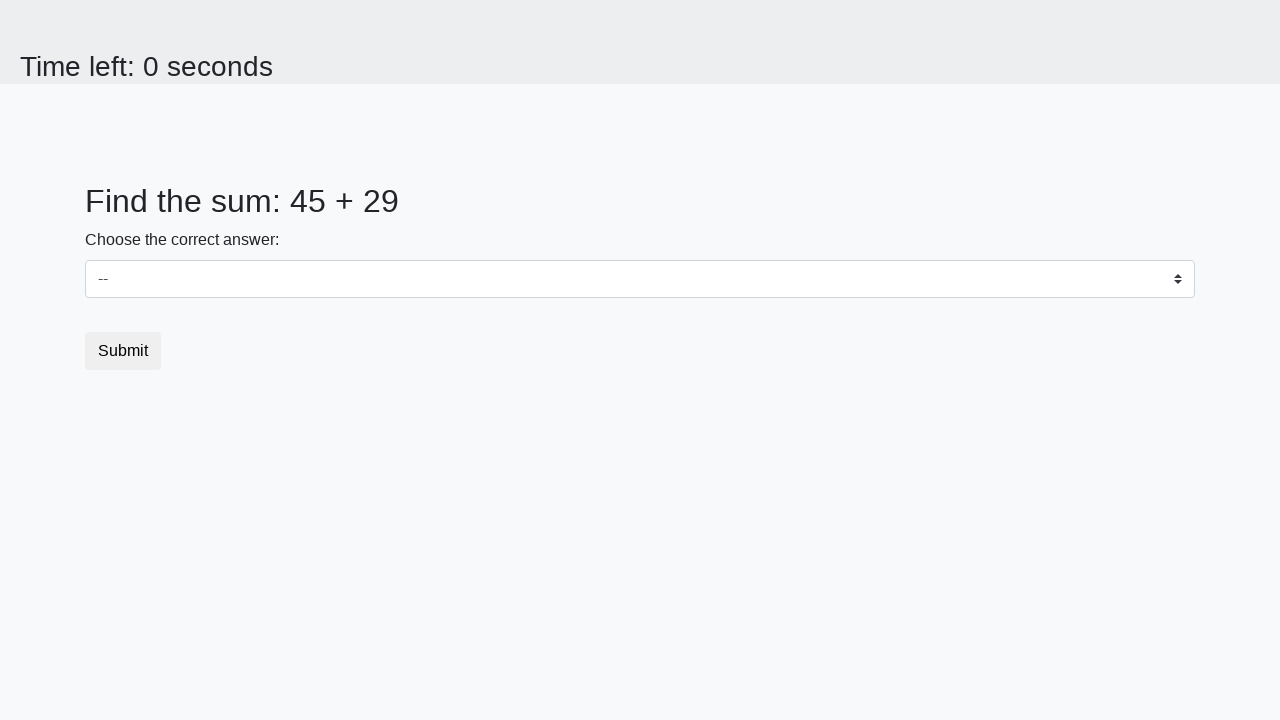

Retrieved first number from page
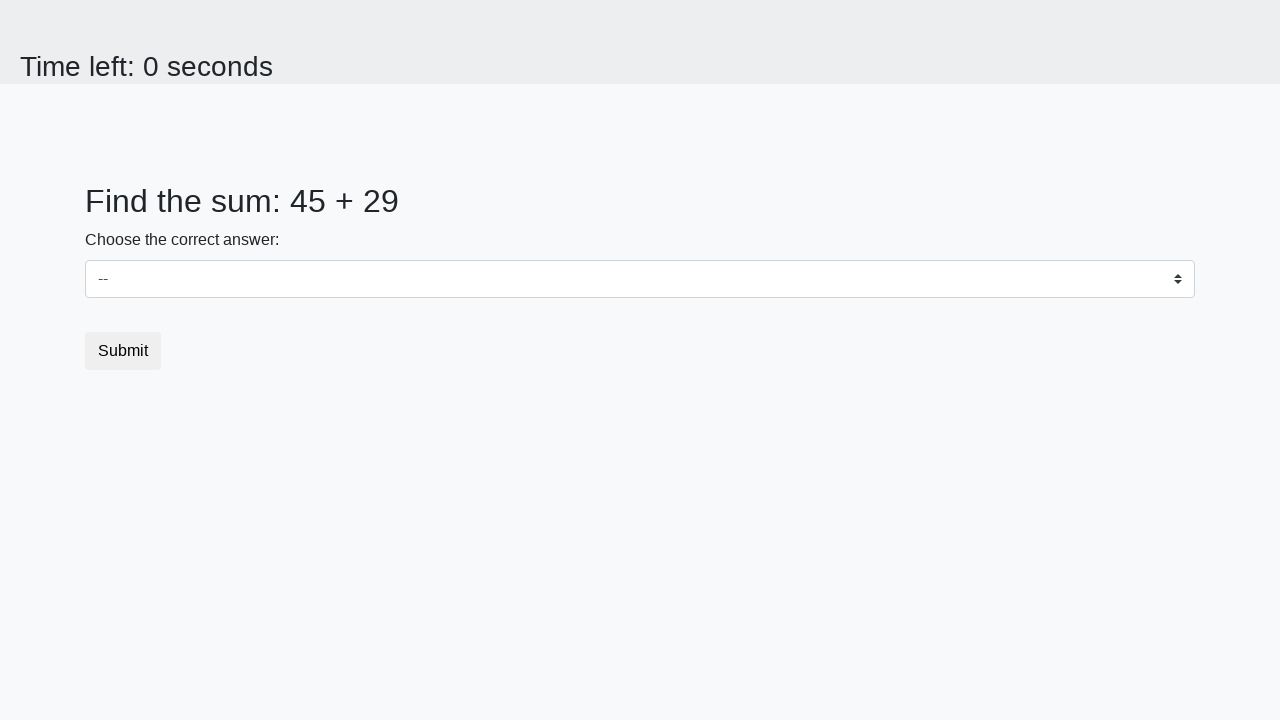

Retrieved second number from page
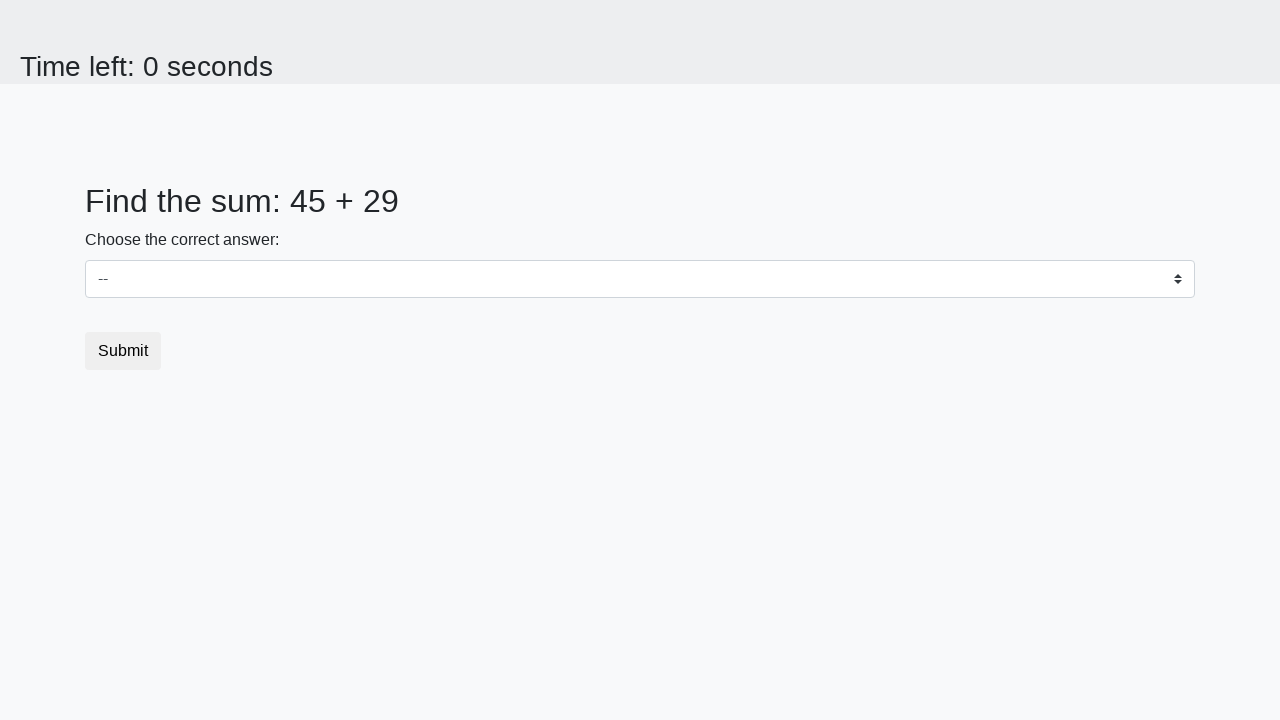

Calculated sum: 45 + 29 = 74
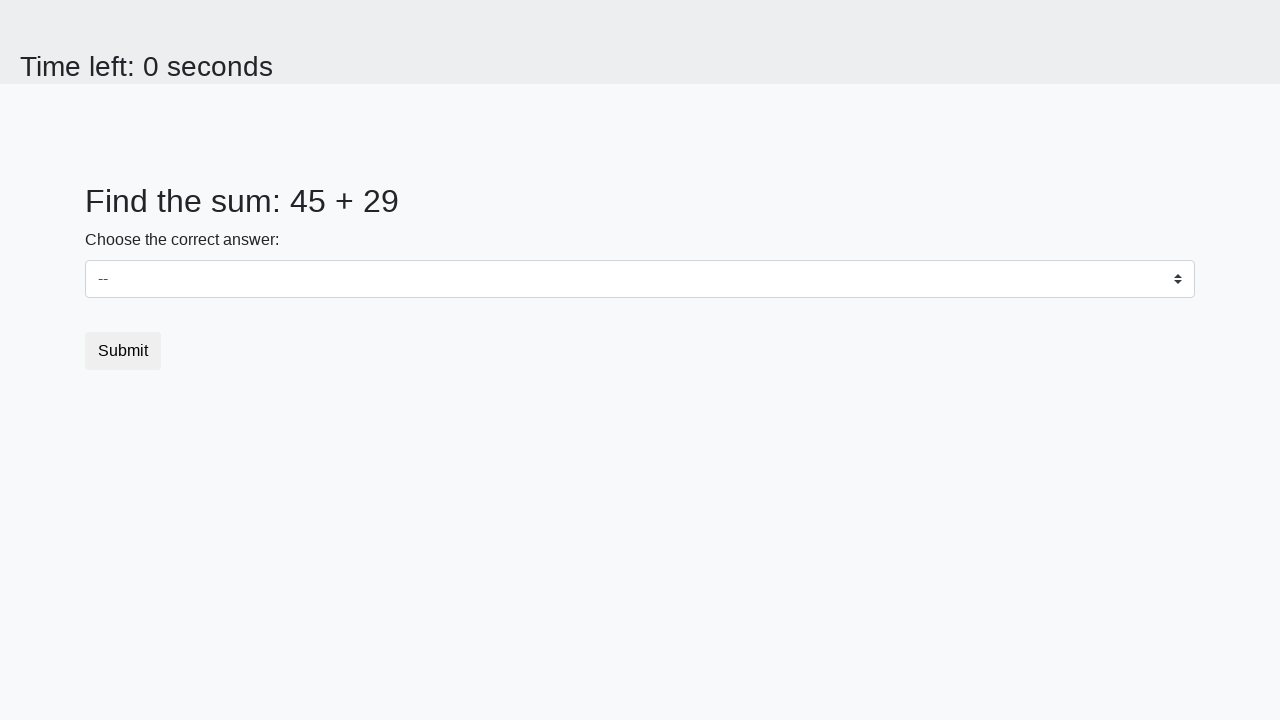

Selected calculated sum (74) from dropdown menu on select
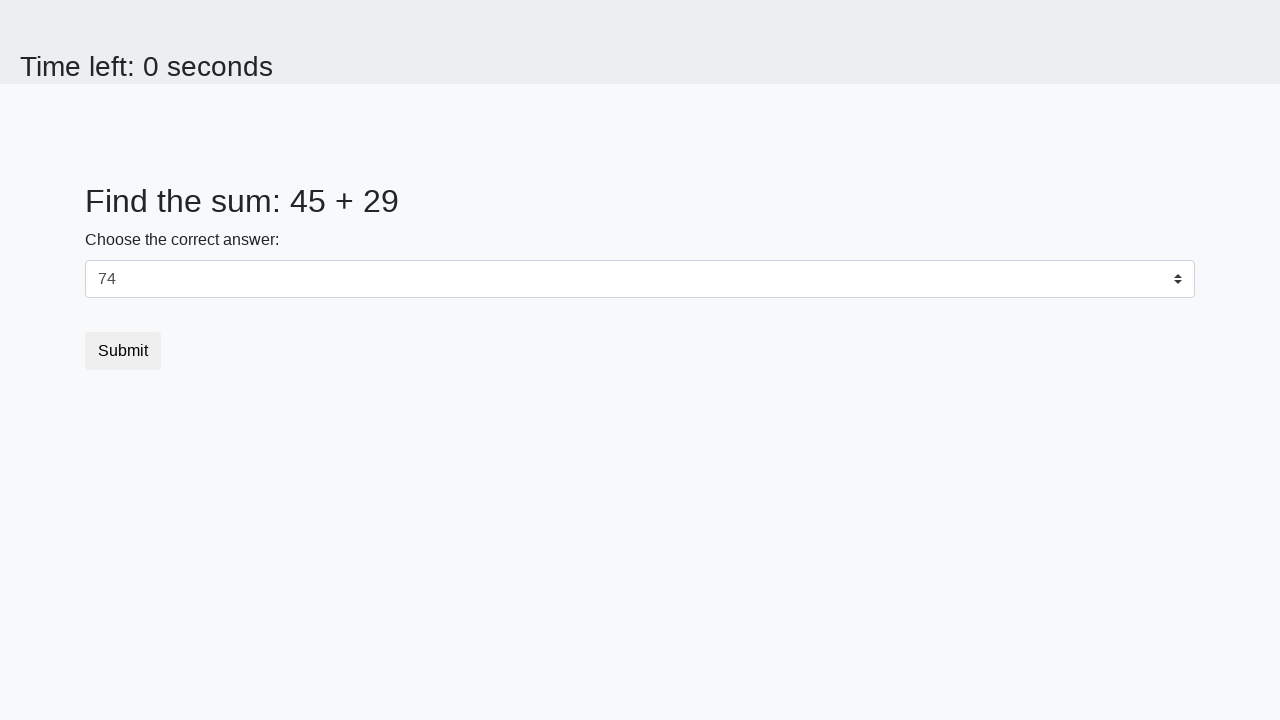

Clicked submit button at (123, 351) on button[type='submit']
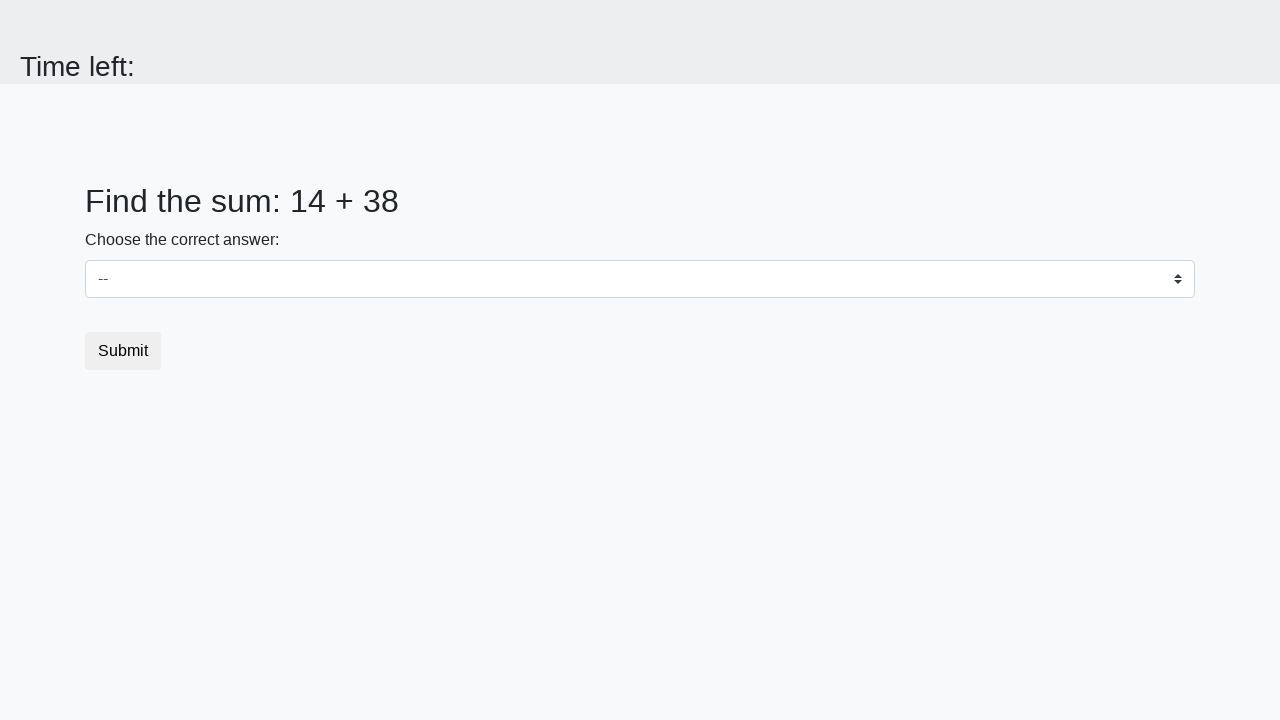

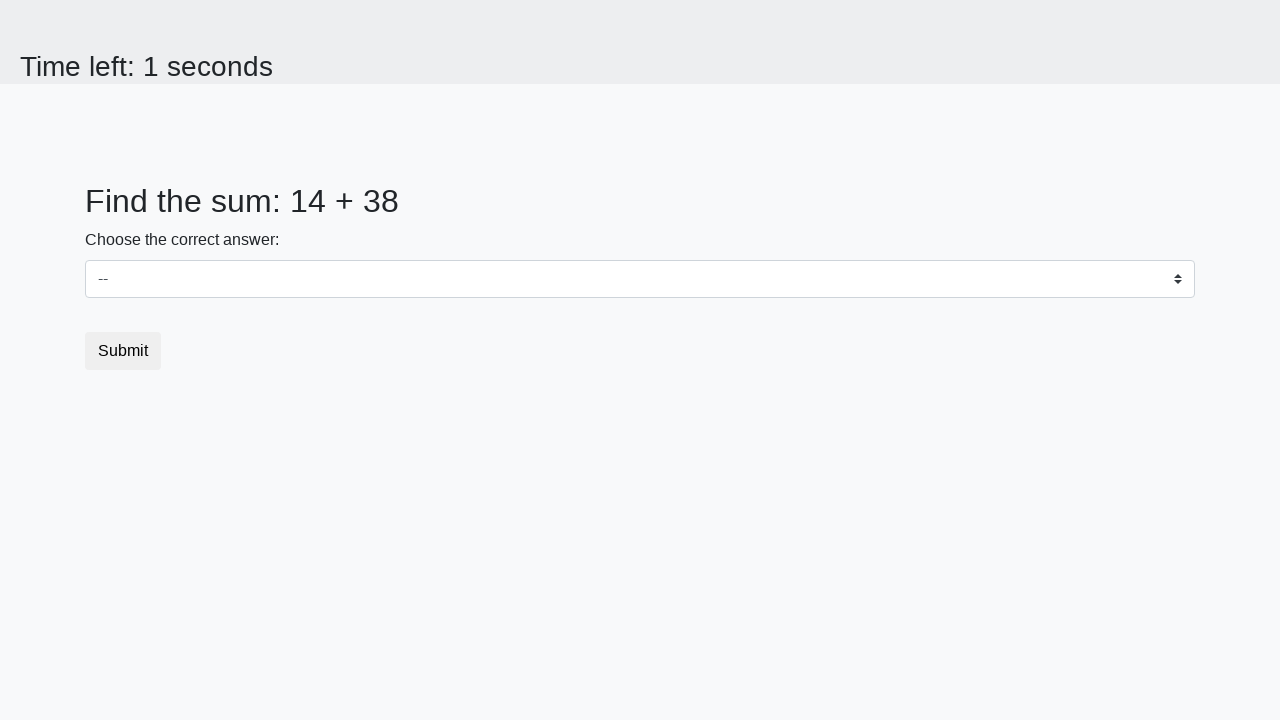